Navigates to My Account page and verifies the page title

Starting URL: https://alchemy.hguy.co/lms

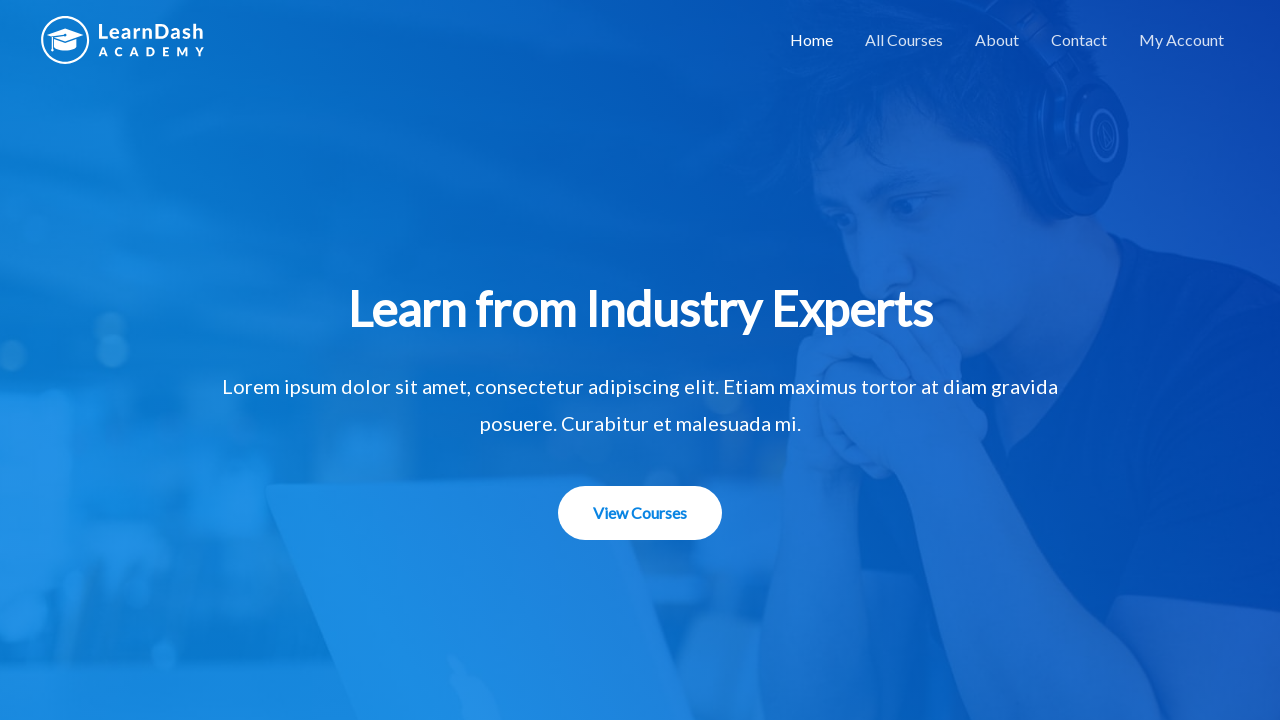

Clicked on My Account link at (1182, 40) on text=My Account
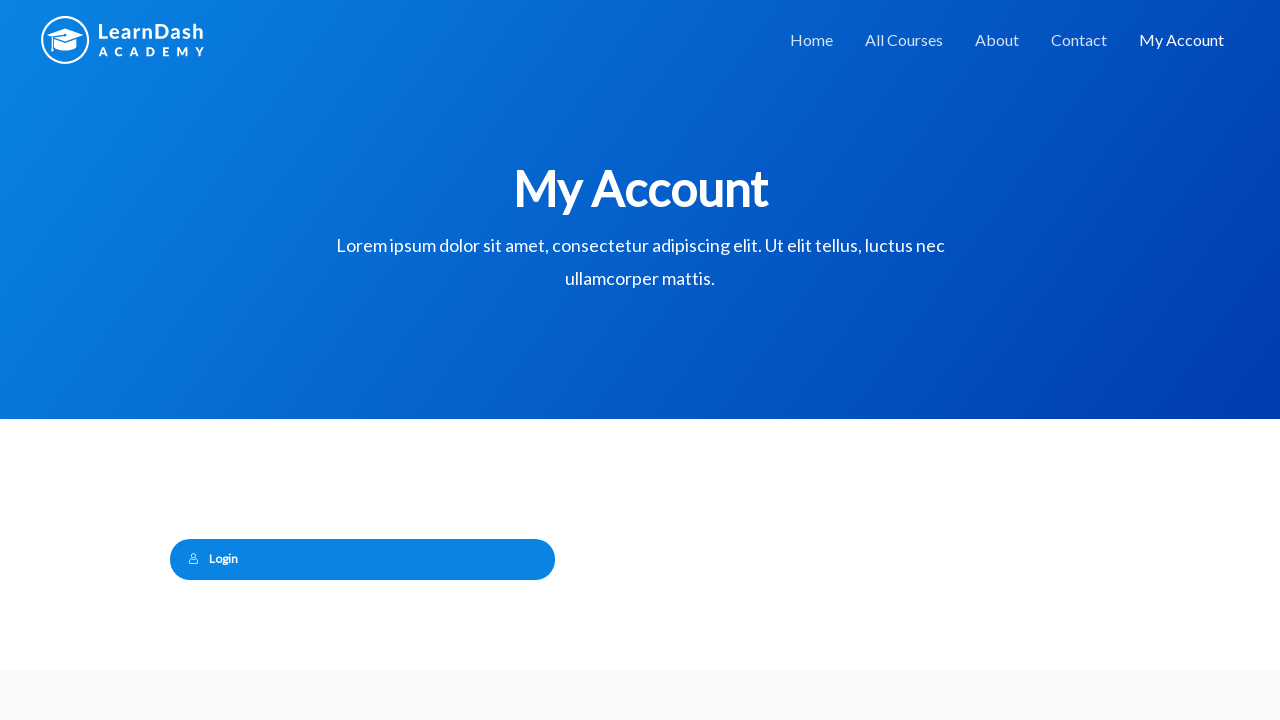

Verified page title is 'My Account – Alchemy LMS'
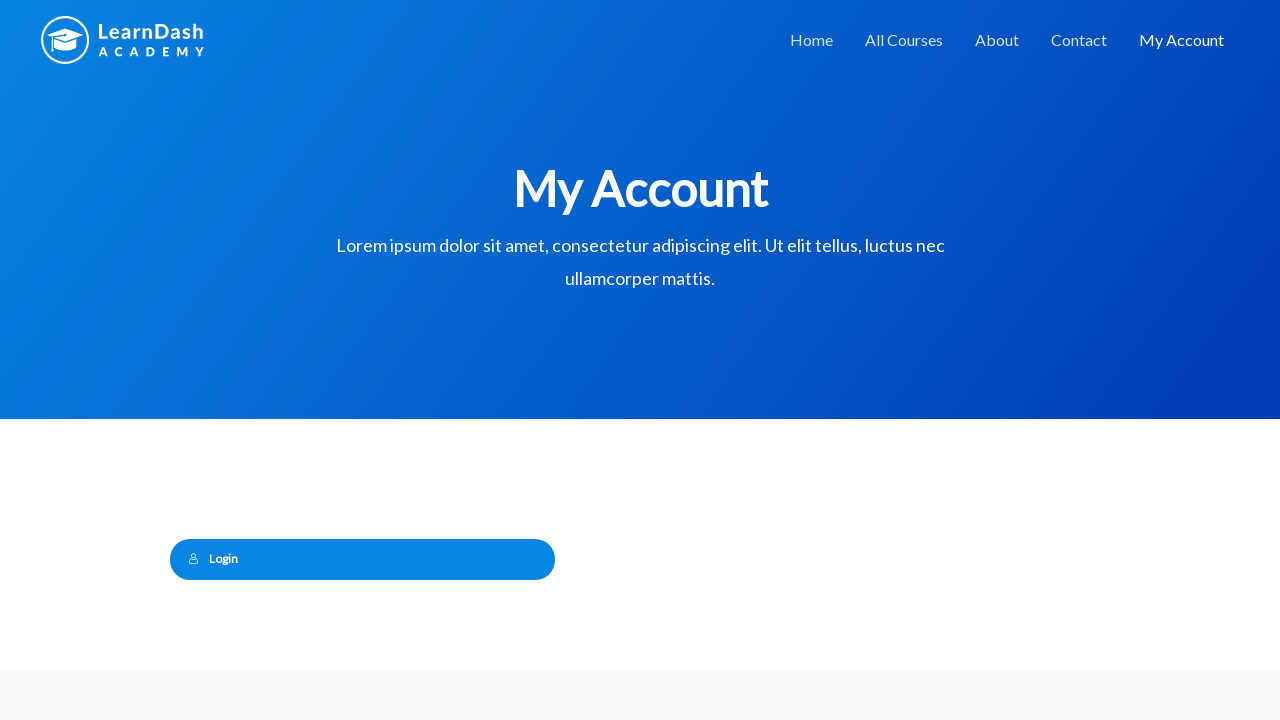

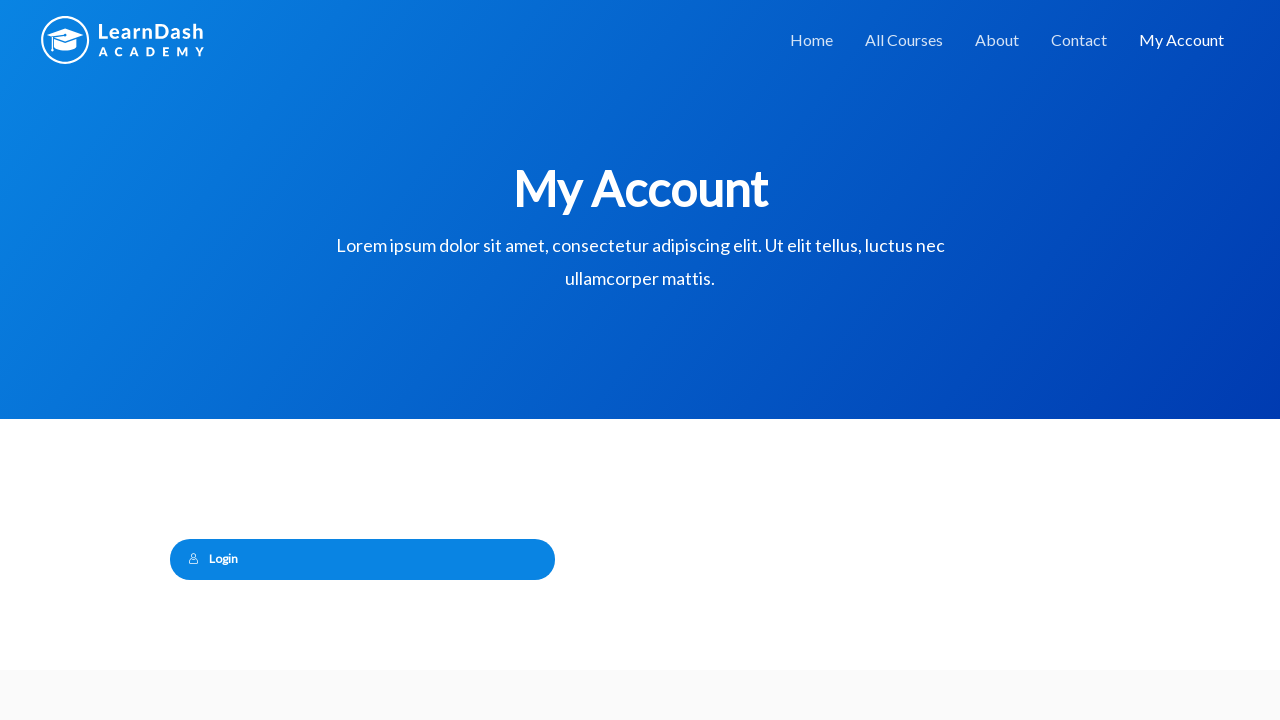